Tests table sorting functionality by clicking on a column header and verifying the data is sorted correctly, then searches for a specific item across pages

Starting URL: https://rahulshettyacademy.com/seleniumPractise/#/offers

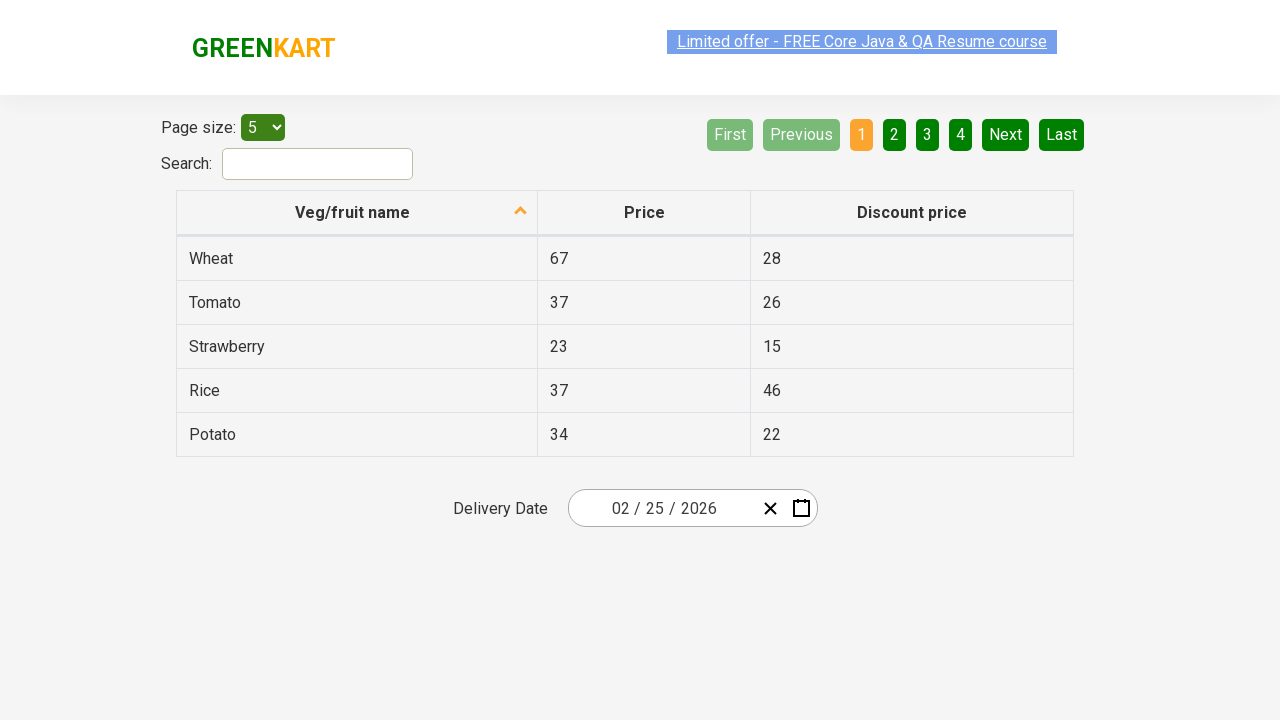

Clicked first column header to sort table at (357, 213) on xpath=//tr/th[1]
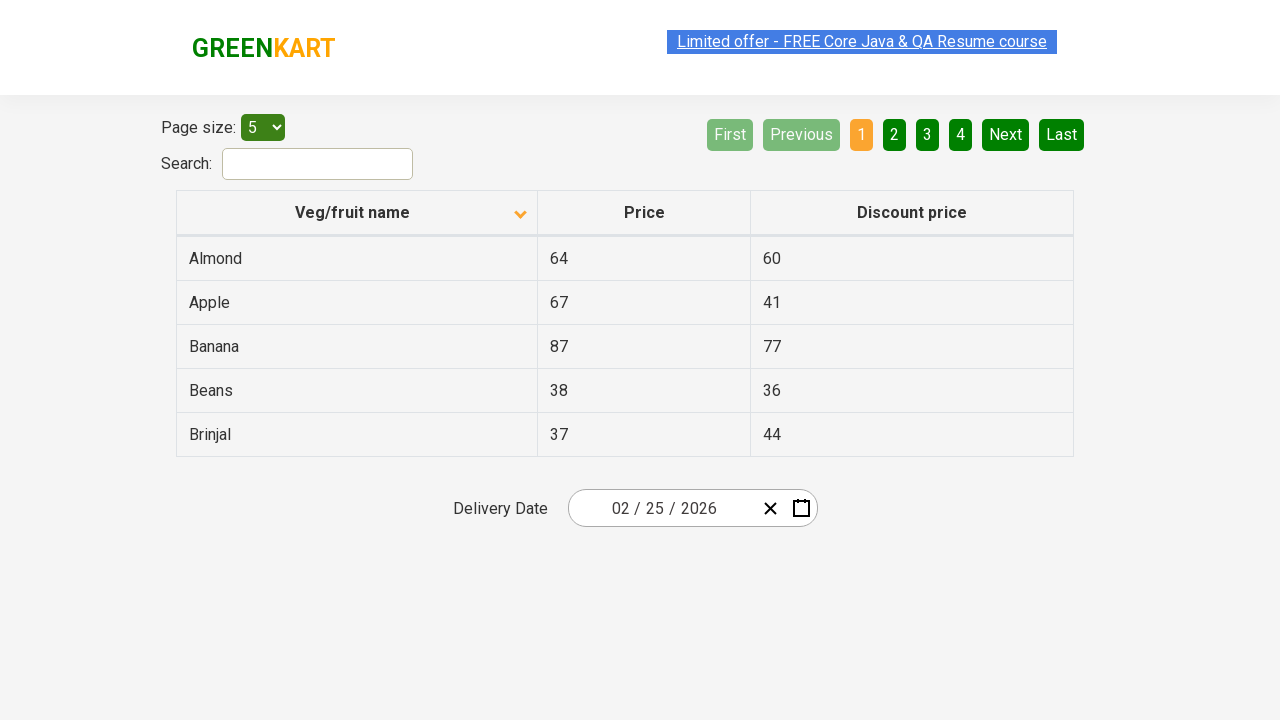

Waited for table to finish sorting (networkidle)
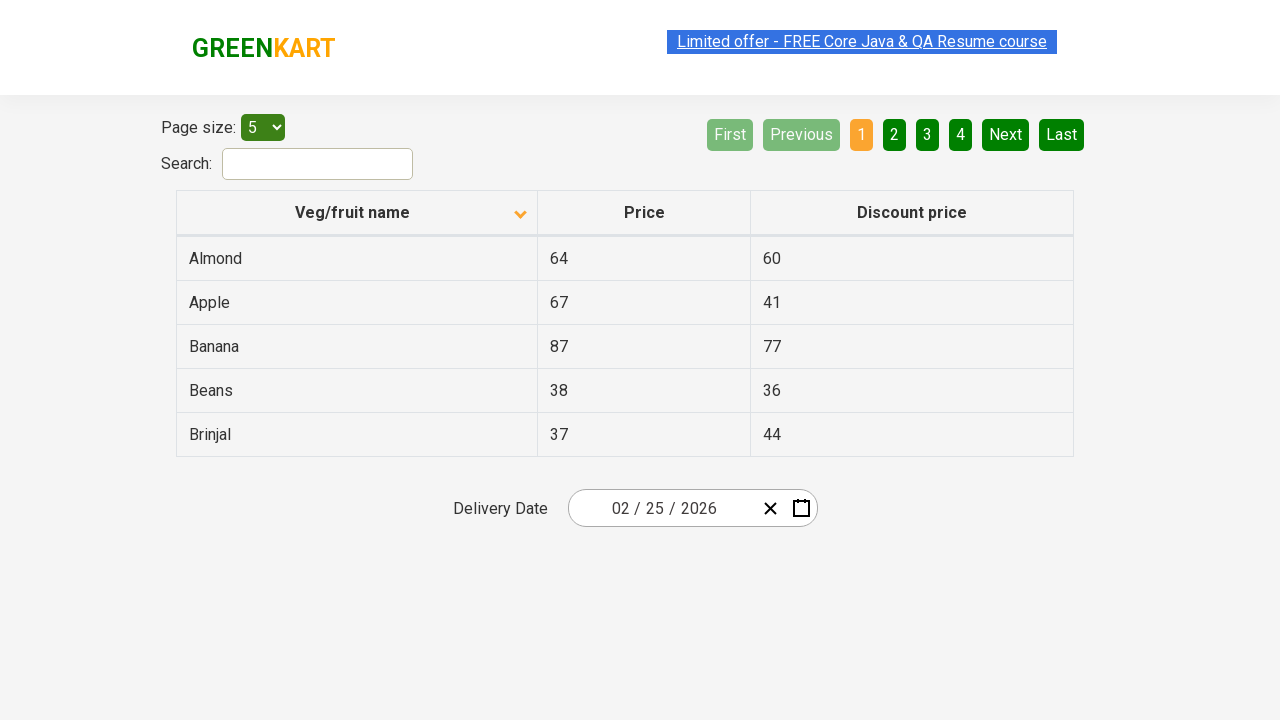

Retrieved all elements from first column
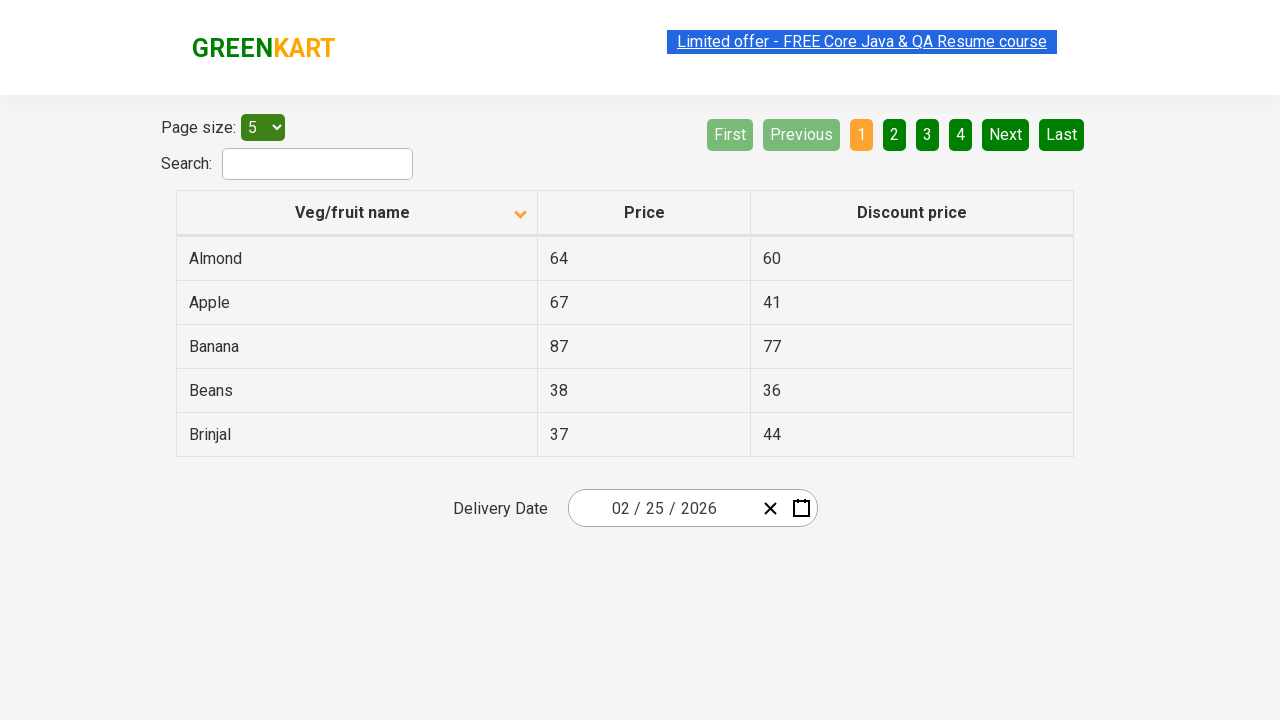

Verified table is properly sorted alphabetically
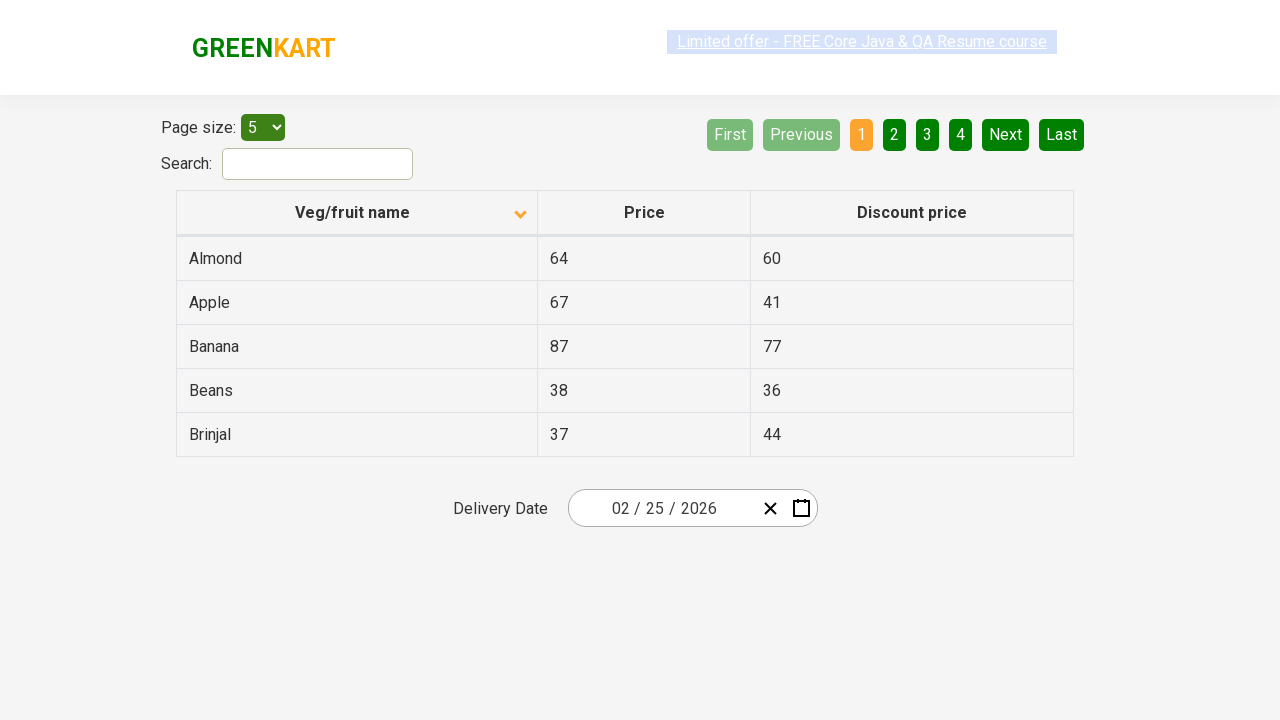

Clicked next page button to search for Rice on next page at (1006, 134) on [aria-label='Next']
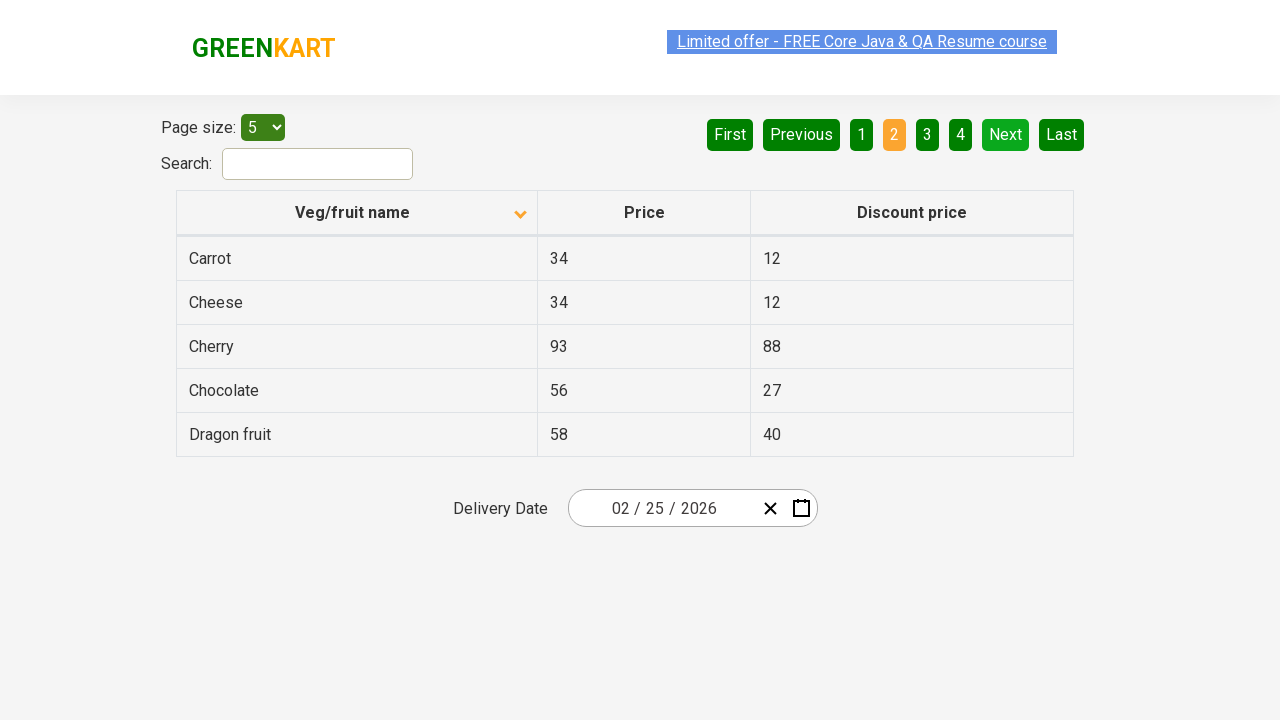

Waited for next page to load (networkidle)
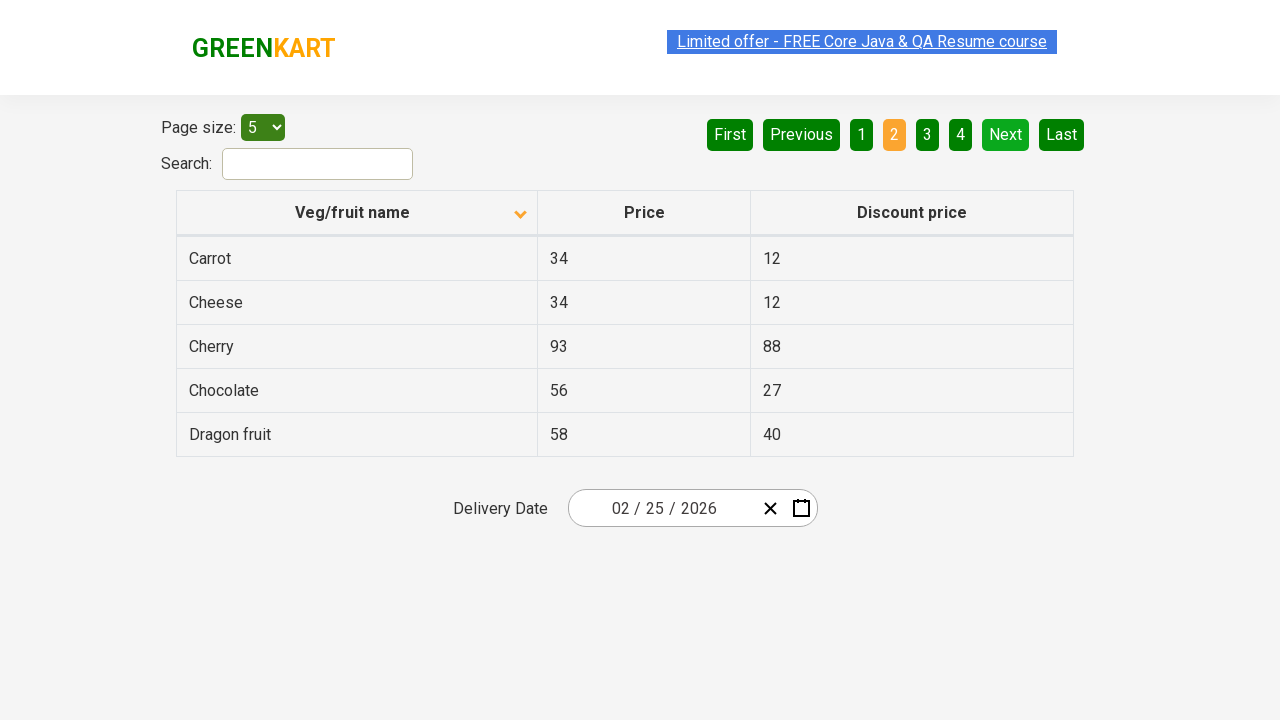

Clicked next page button to search for Rice on next page at (1006, 134) on [aria-label='Next']
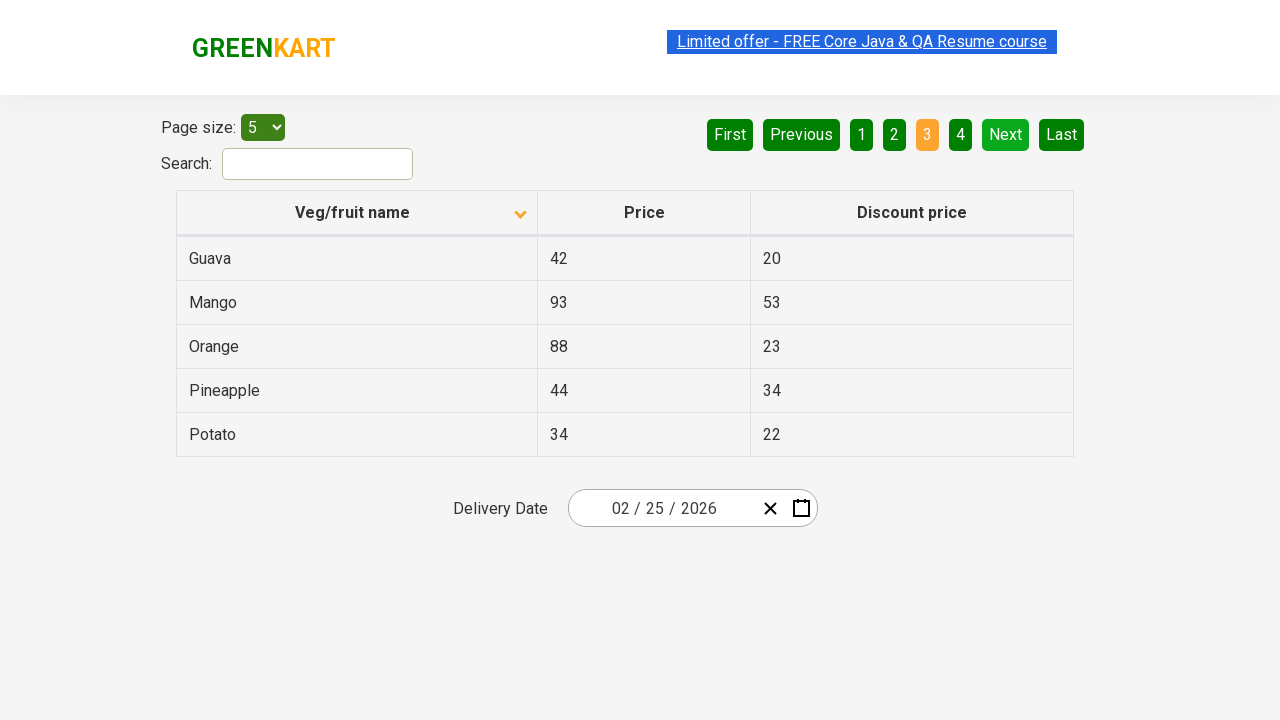

Waited for next page to load (networkidle)
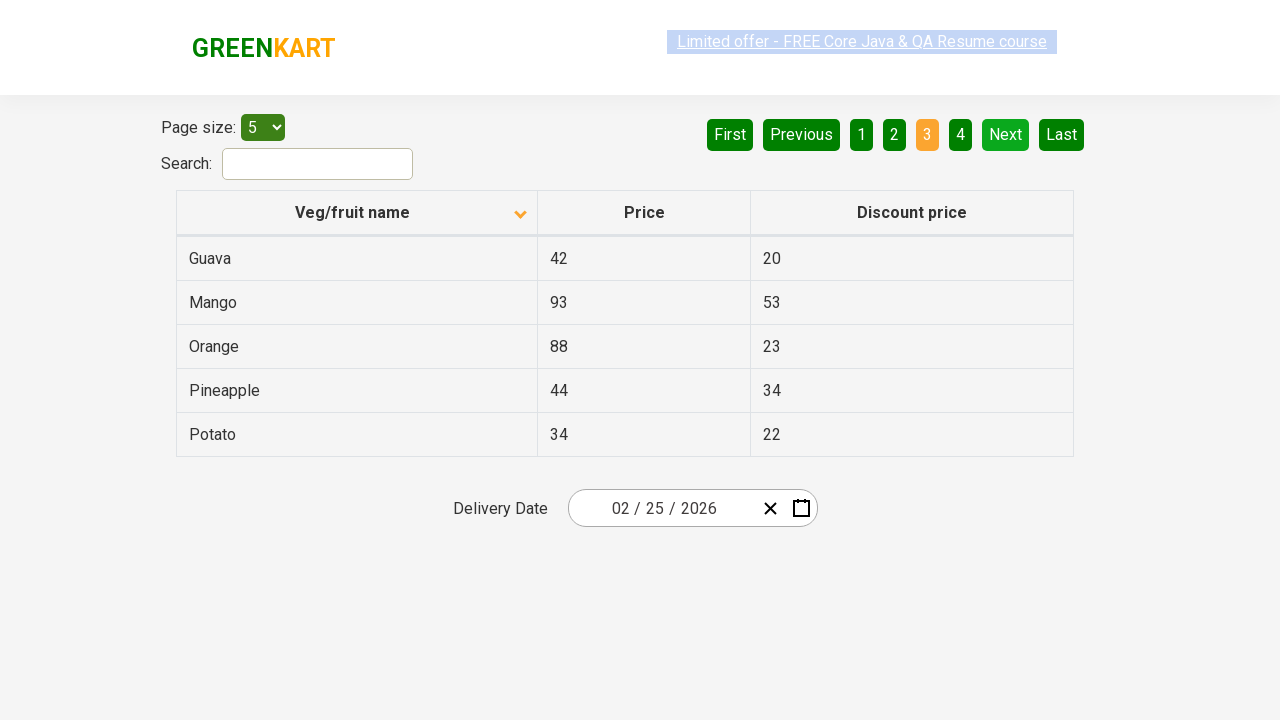

Clicked next page button to search for Rice on next page at (1006, 134) on [aria-label='Next']
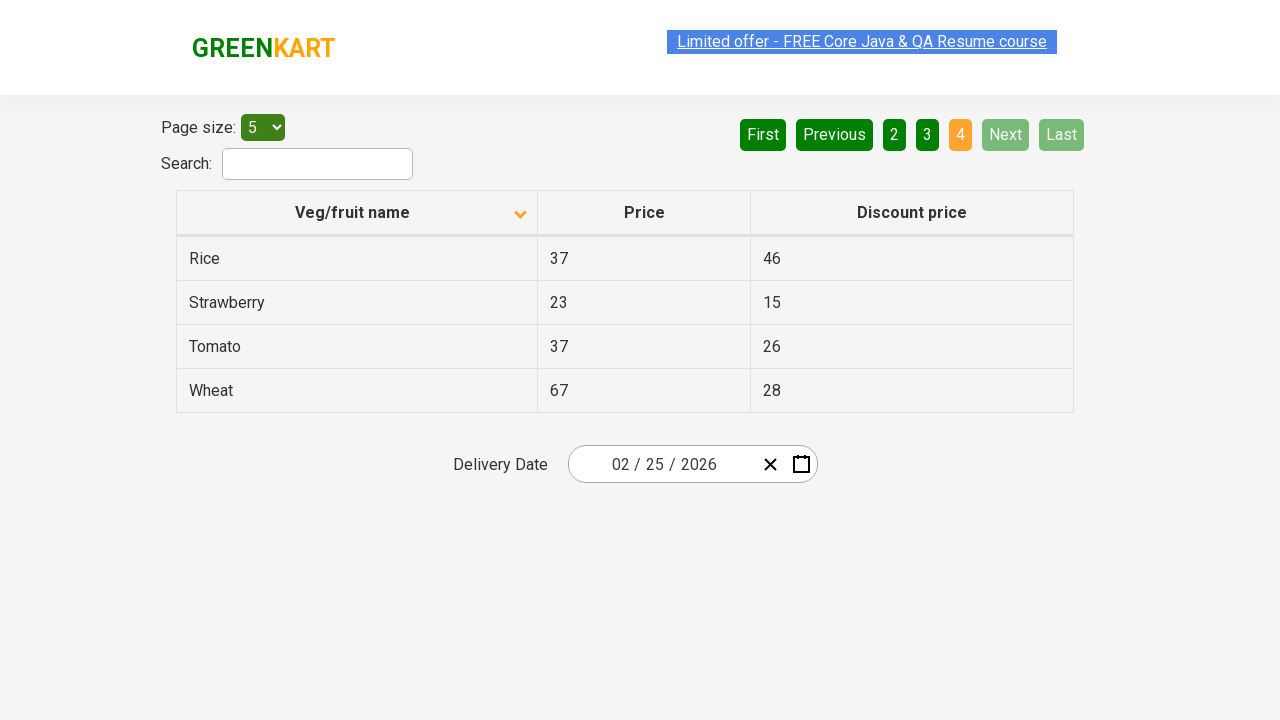

Waited for next page to load (networkidle)
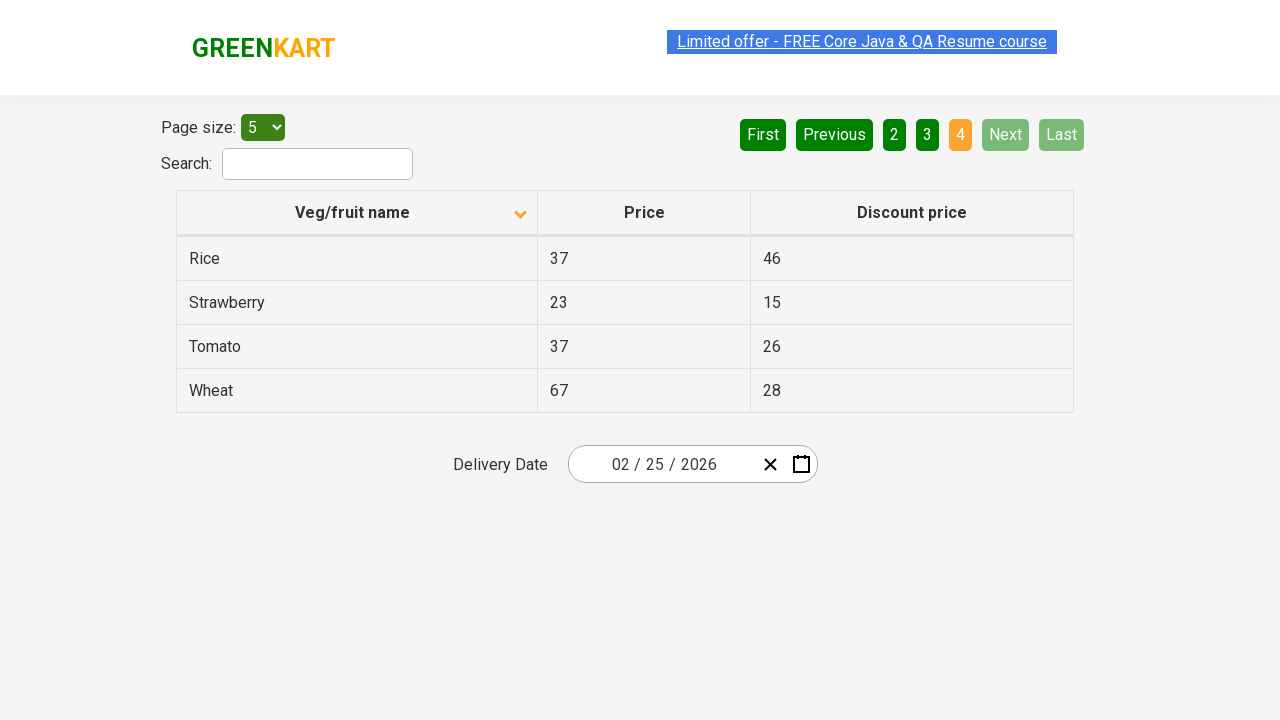

Found Rice item with price: 37
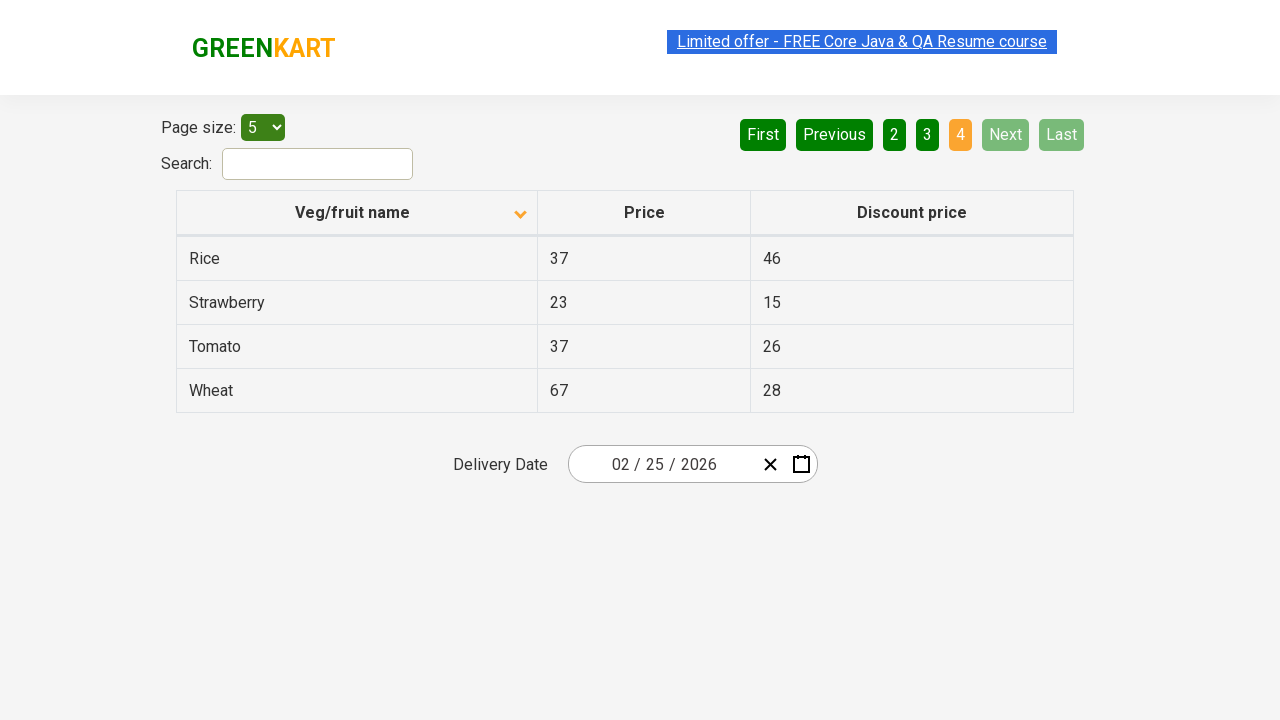

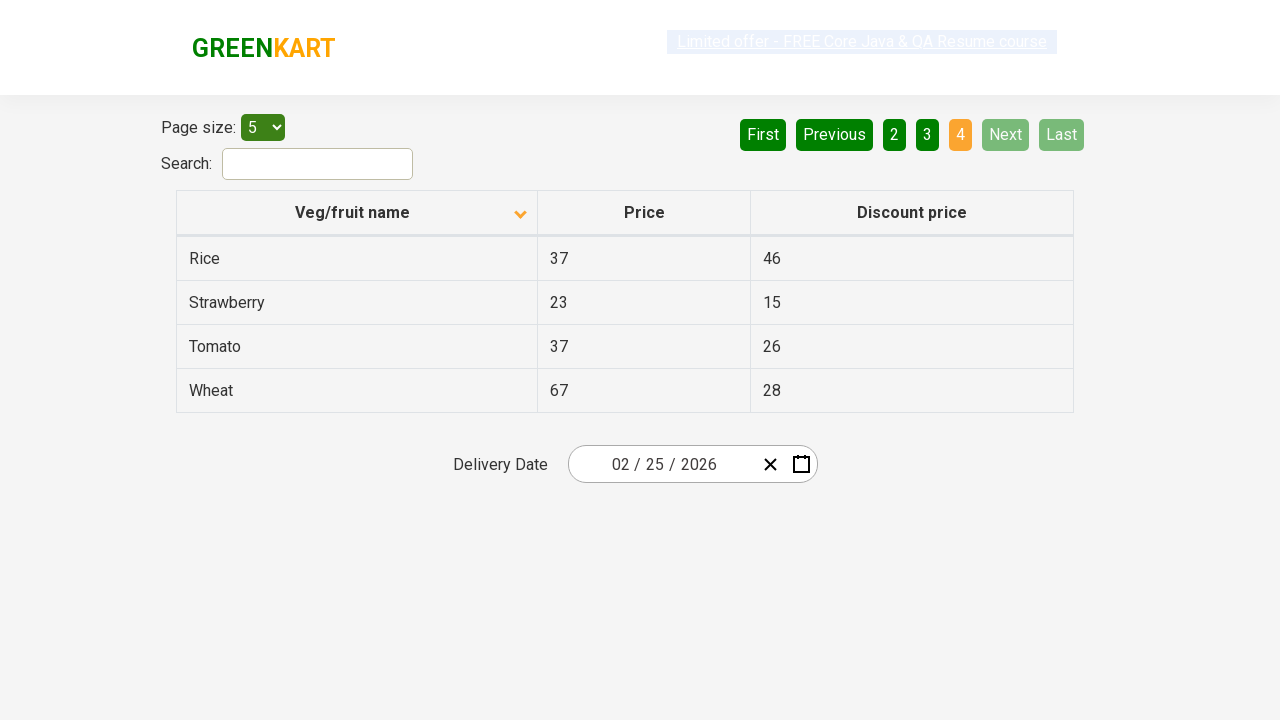